Tests navigation to the Test Cases page by clicking the Test Cases button on the homepage and verifying the URL changes correctly.

Starting URL: https://automationexercise.com/

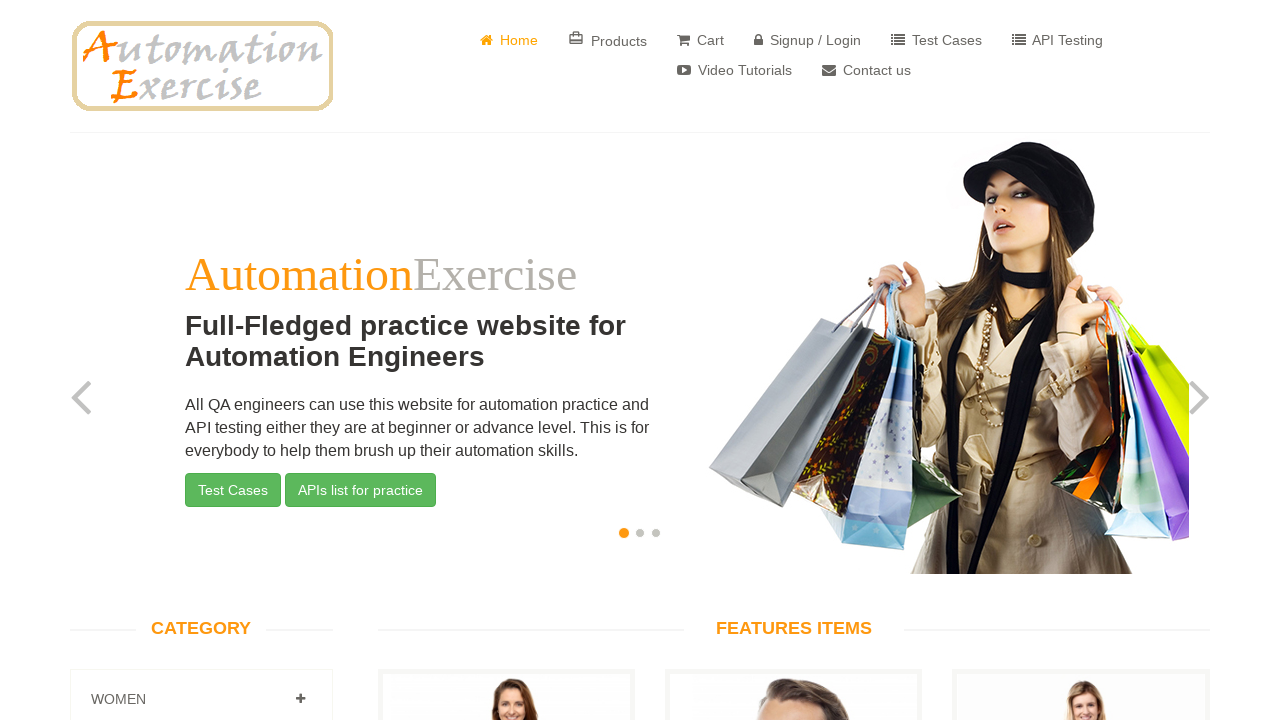

Home page loaded and DOM content rendered
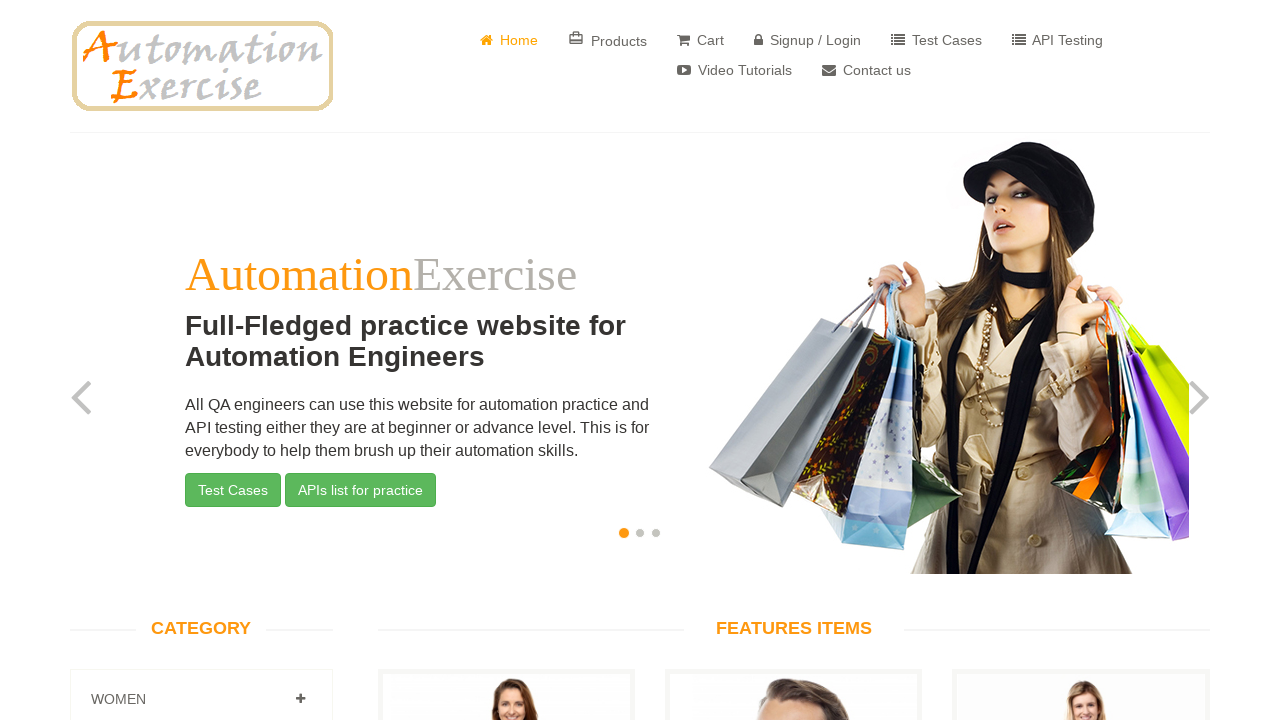

Clicked on Test Cases button at (936, 40) on a[href='/test_cases']
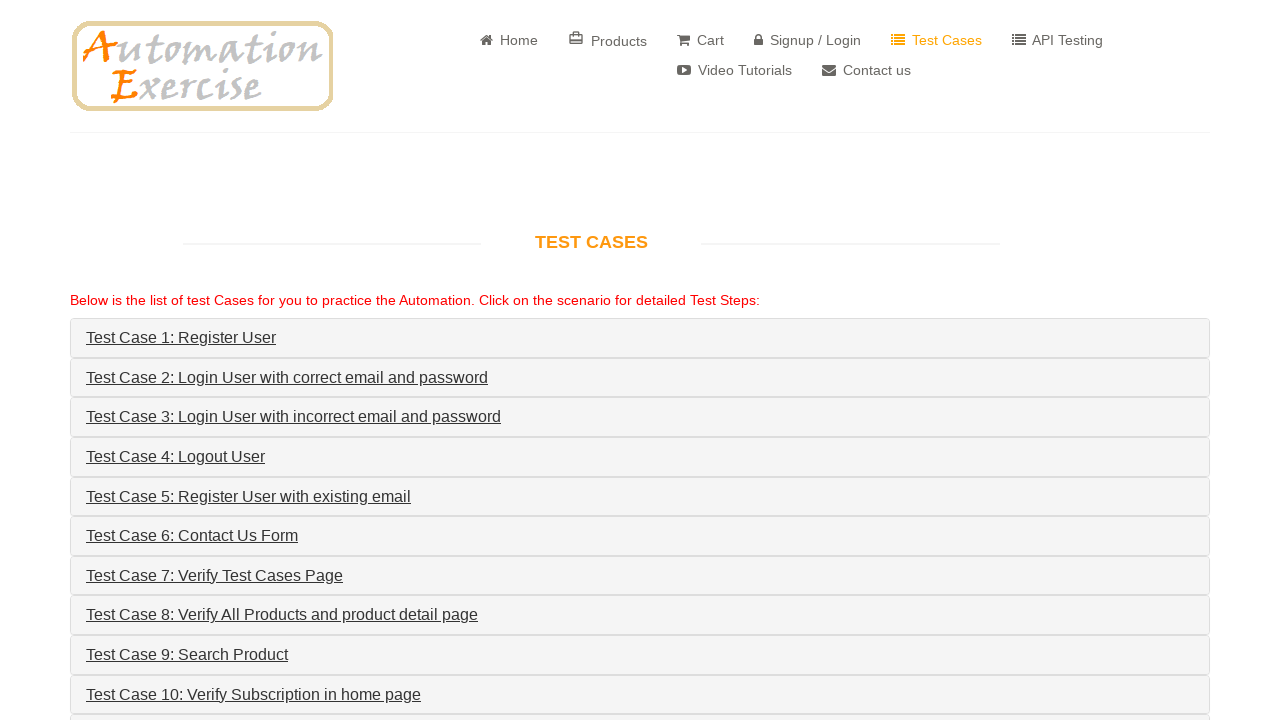

Navigation to Test Cases page completed - URL verified as https://automationexercise.com/test_cases
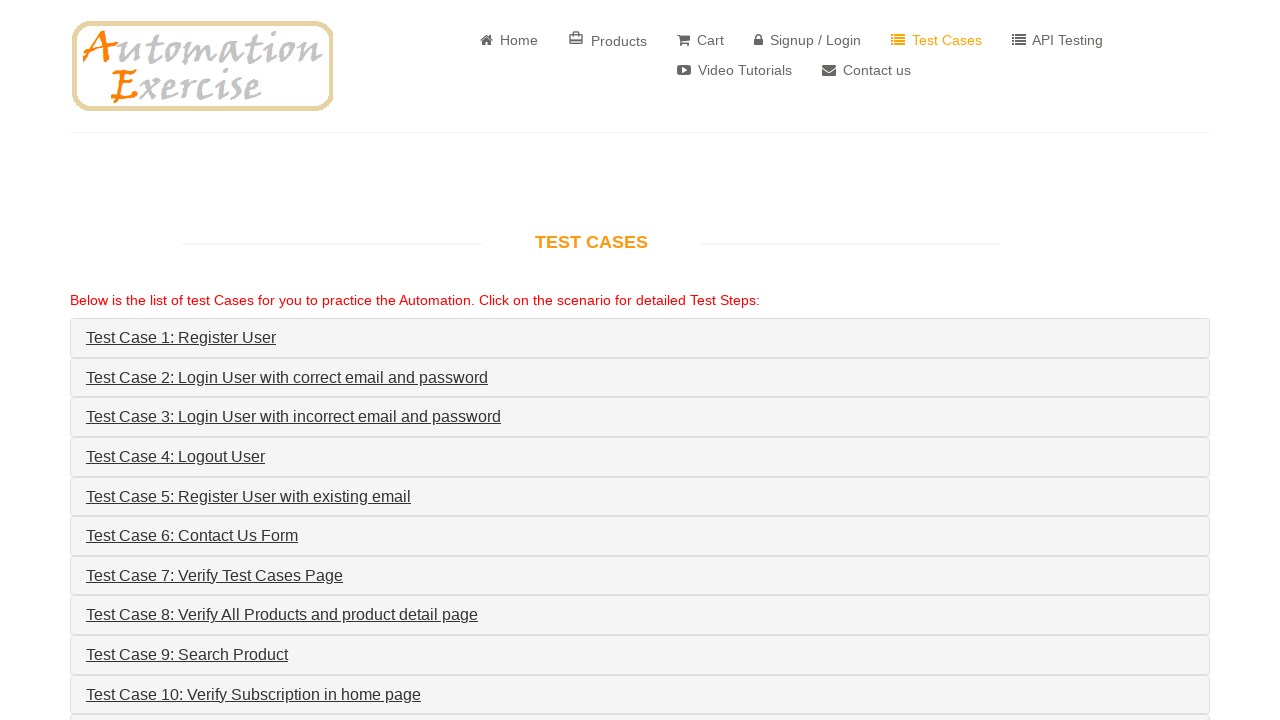

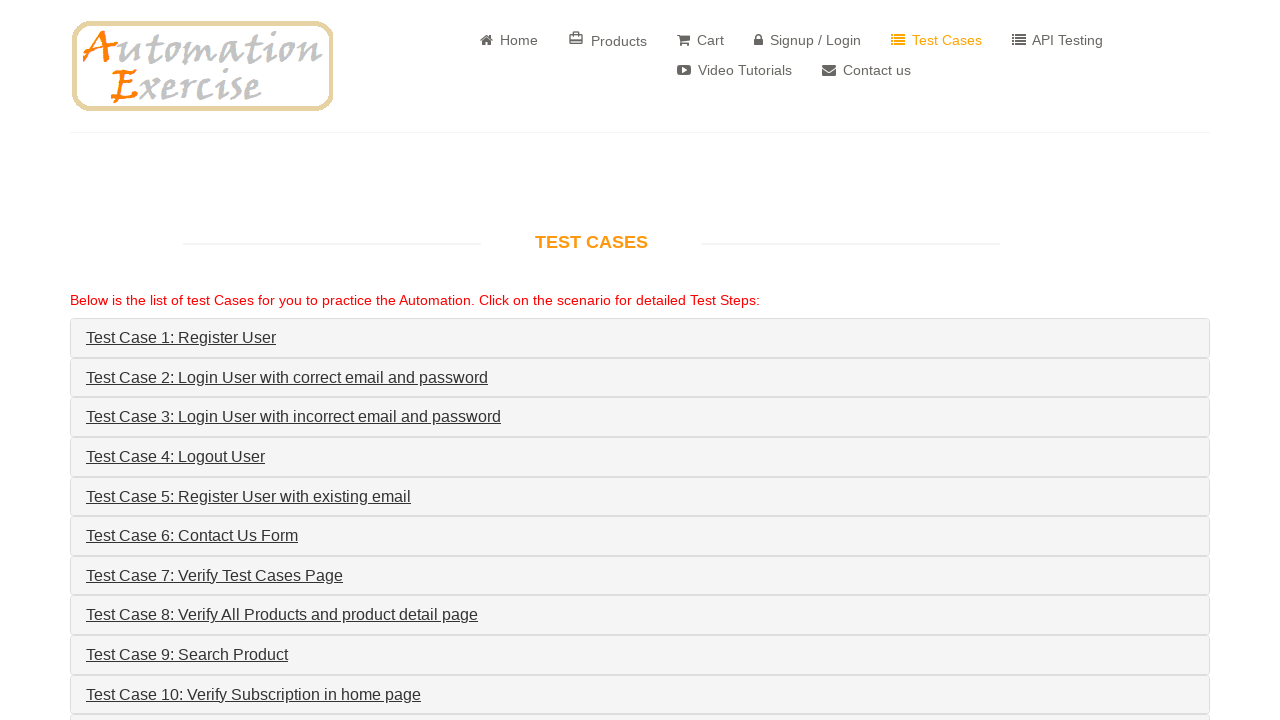